Tests that new todo items are appended to the bottom of the list and the counter shows correct count

Starting URL: https://demo.playwright.dev/todomvc

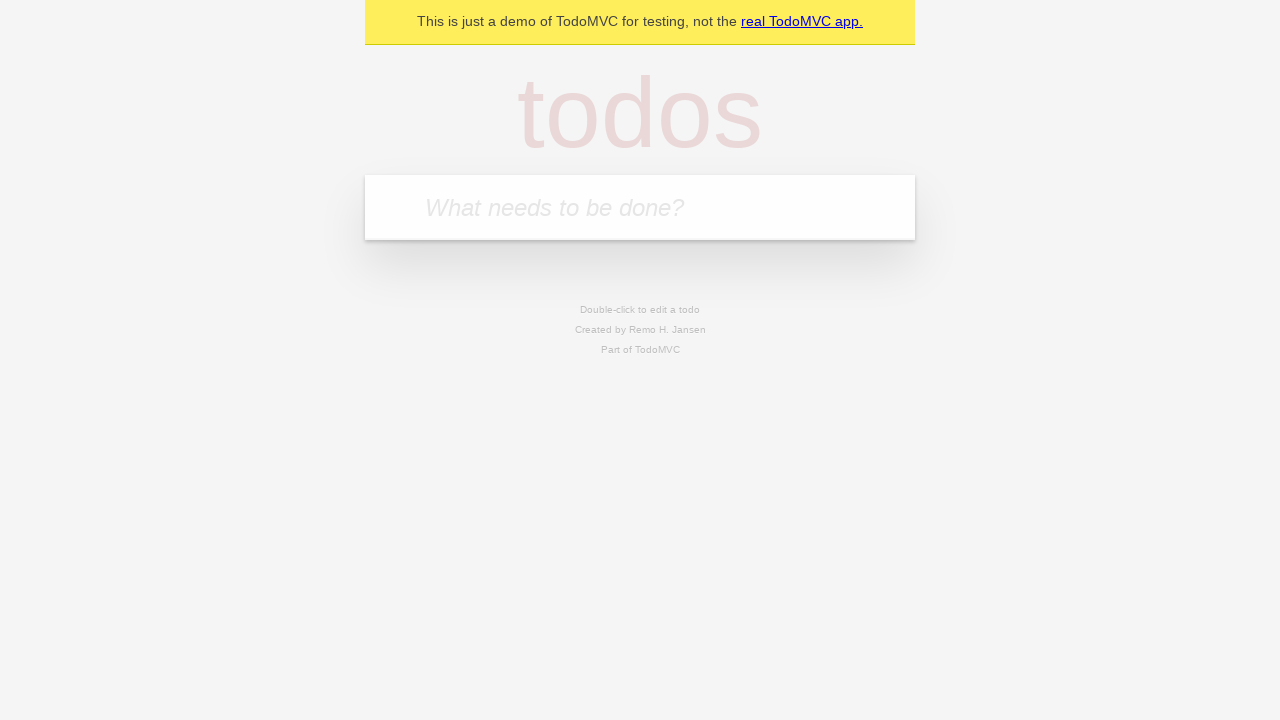

Located the 'What needs to be done?' input field
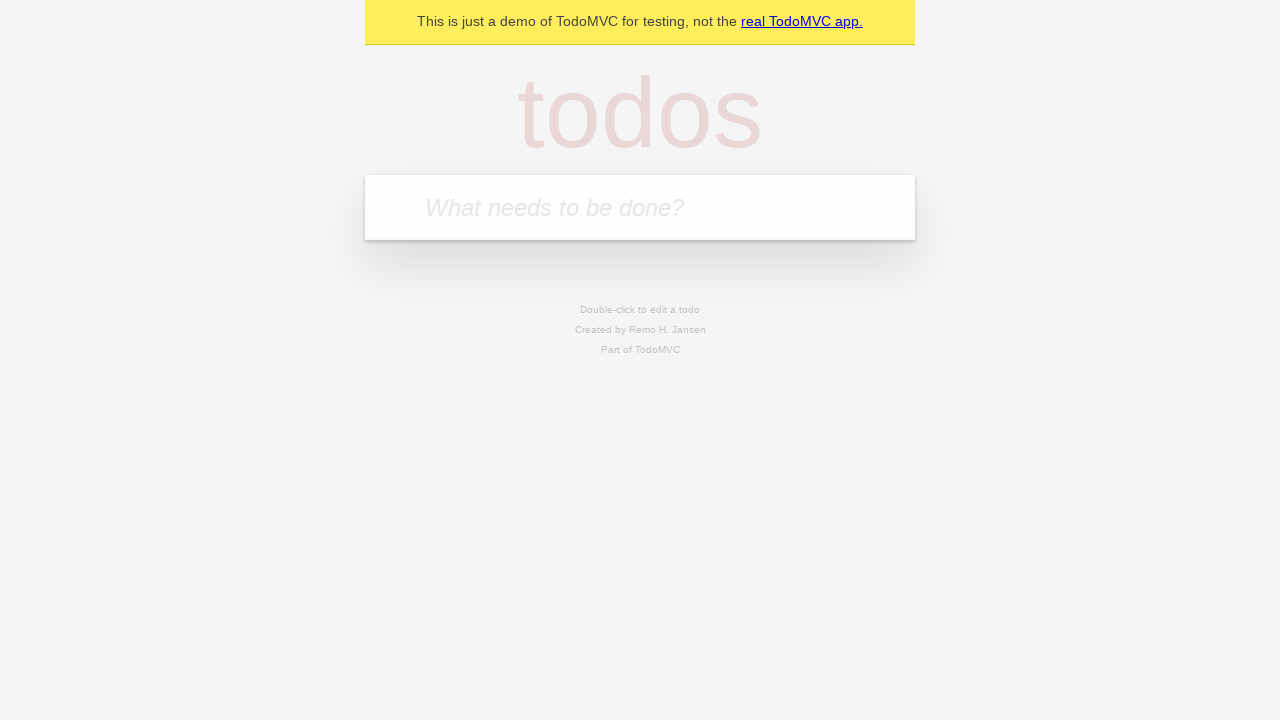

Filled todo input with 'buy some cheese' on internal:attr=[placeholder="What needs to be done?"i]
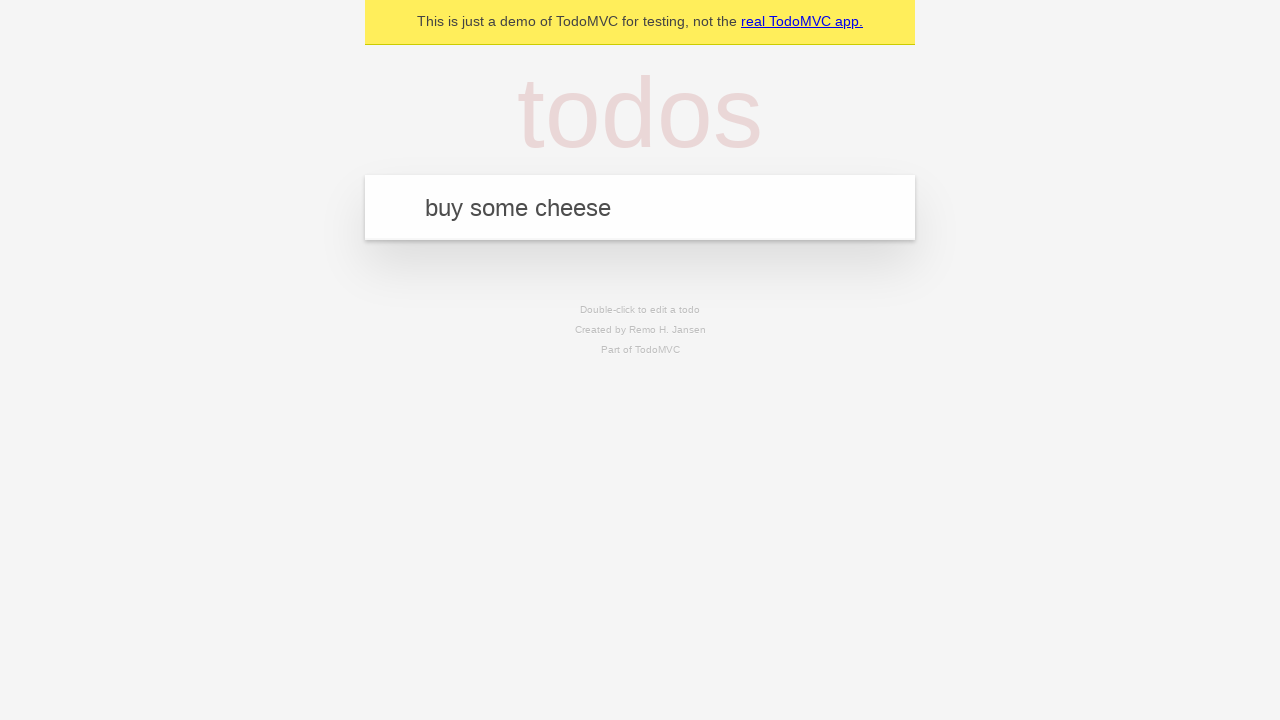

Pressed Enter to add 'buy some cheese' to the todo list on internal:attr=[placeholder="What needs to be done?"i]
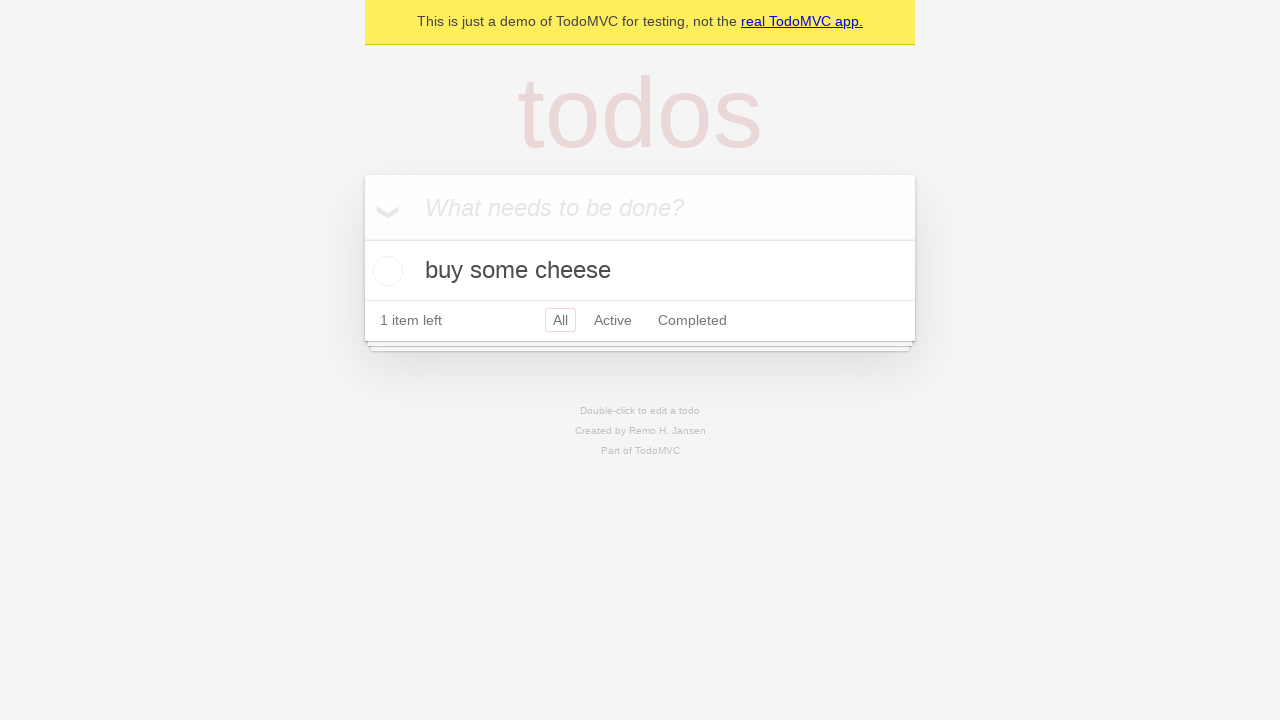

Filled todo input with 'feed the cat' on internal:attr=[placeholder="What needs to be done?"i]
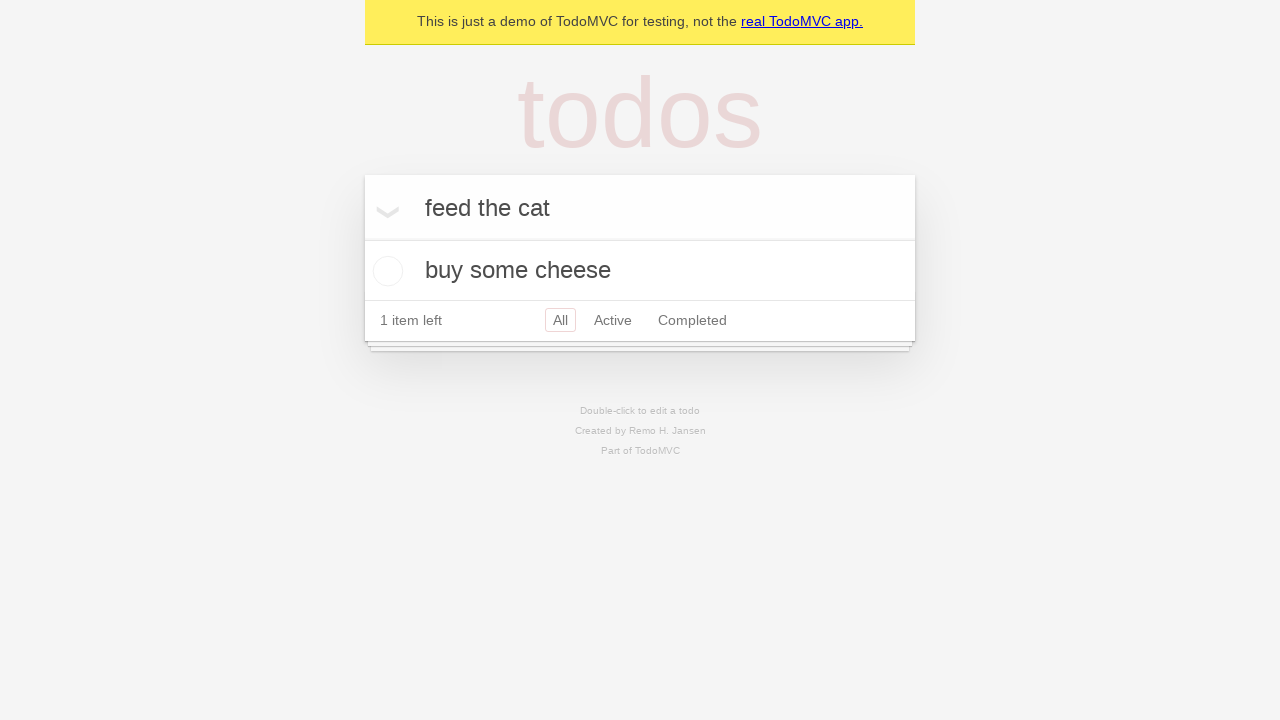

Pressed Enter to add 'feed the cat' to the todo list on internal:attr=[placeholder="What needs to be done?"i]
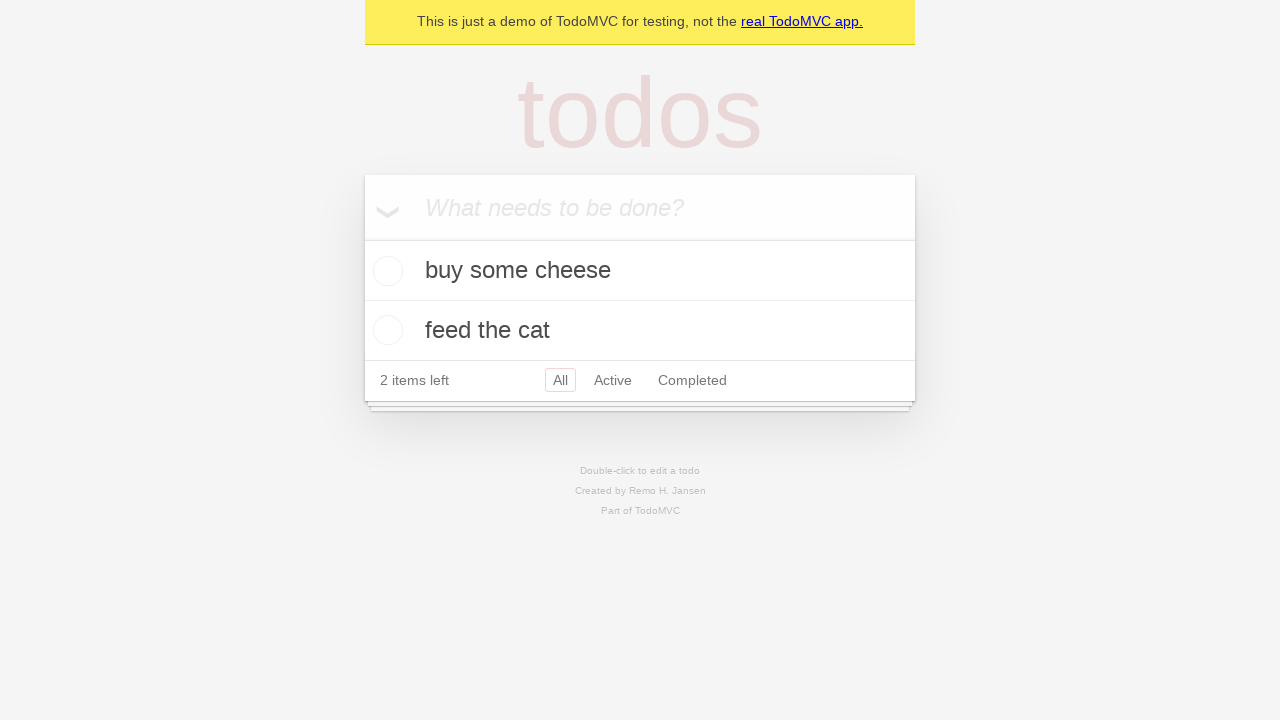

Filled todo input with 'book a doctors appointment' on internal:attr=[placeholder="What needs to be done?"i]
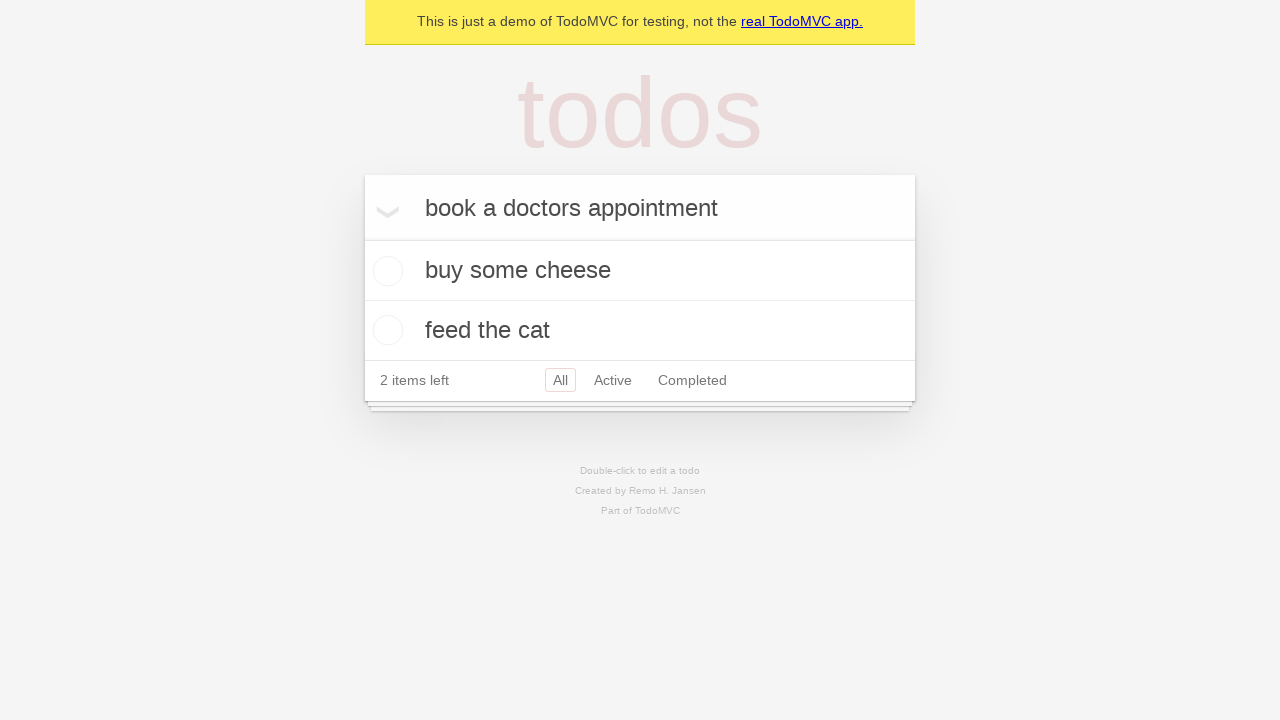

Pressed Enter to add 'book a doctors appointment' to the todo list on internal:attr=[placeholder="What needs to be done?"i]
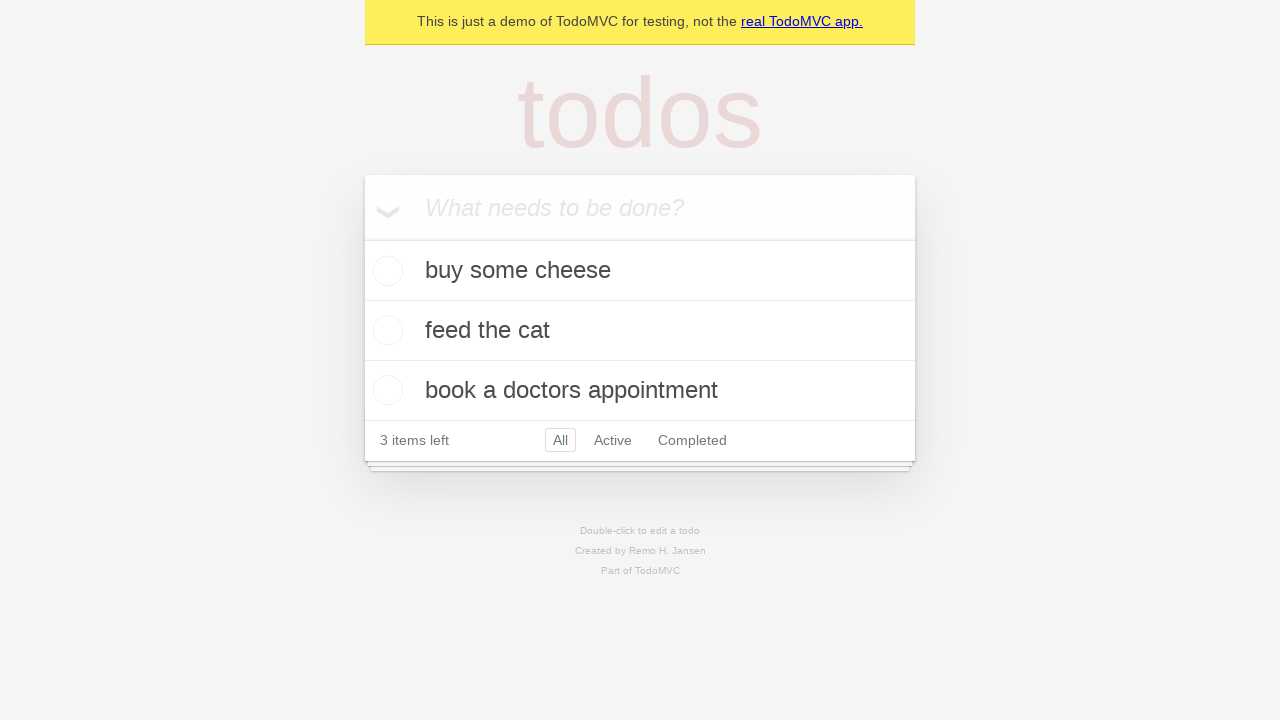

Verified that '3 items left' counter is displayed
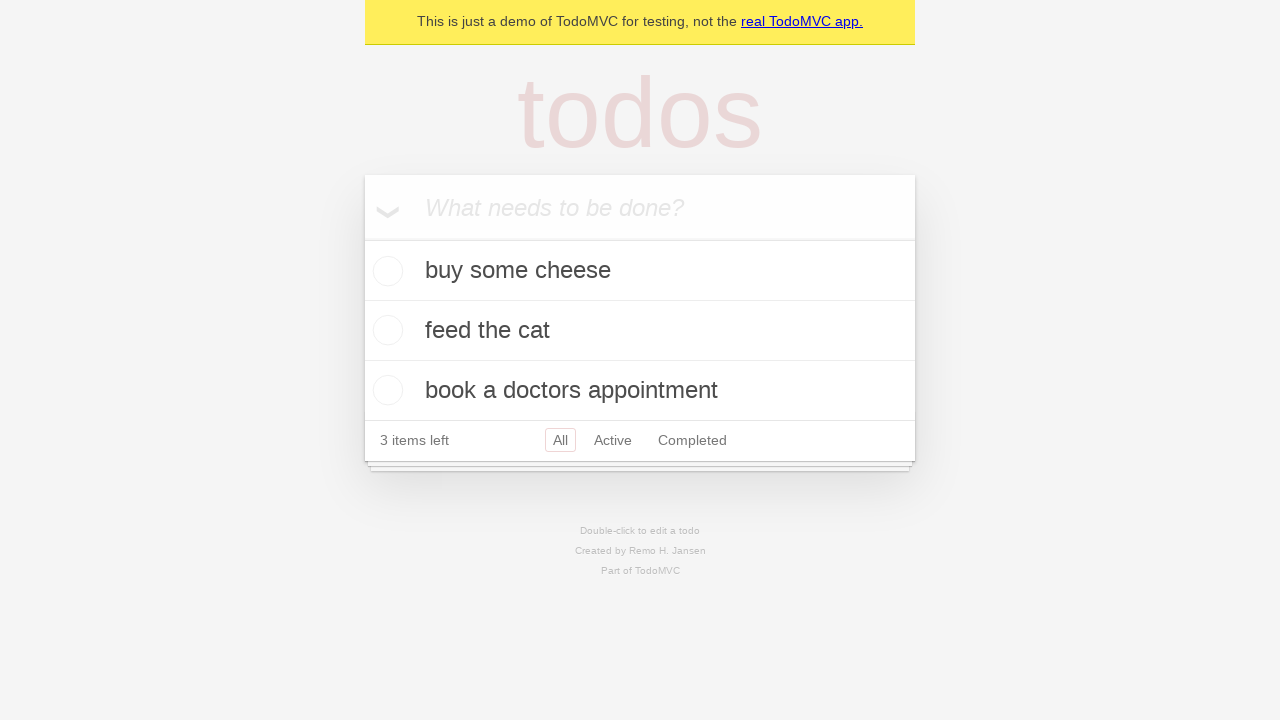

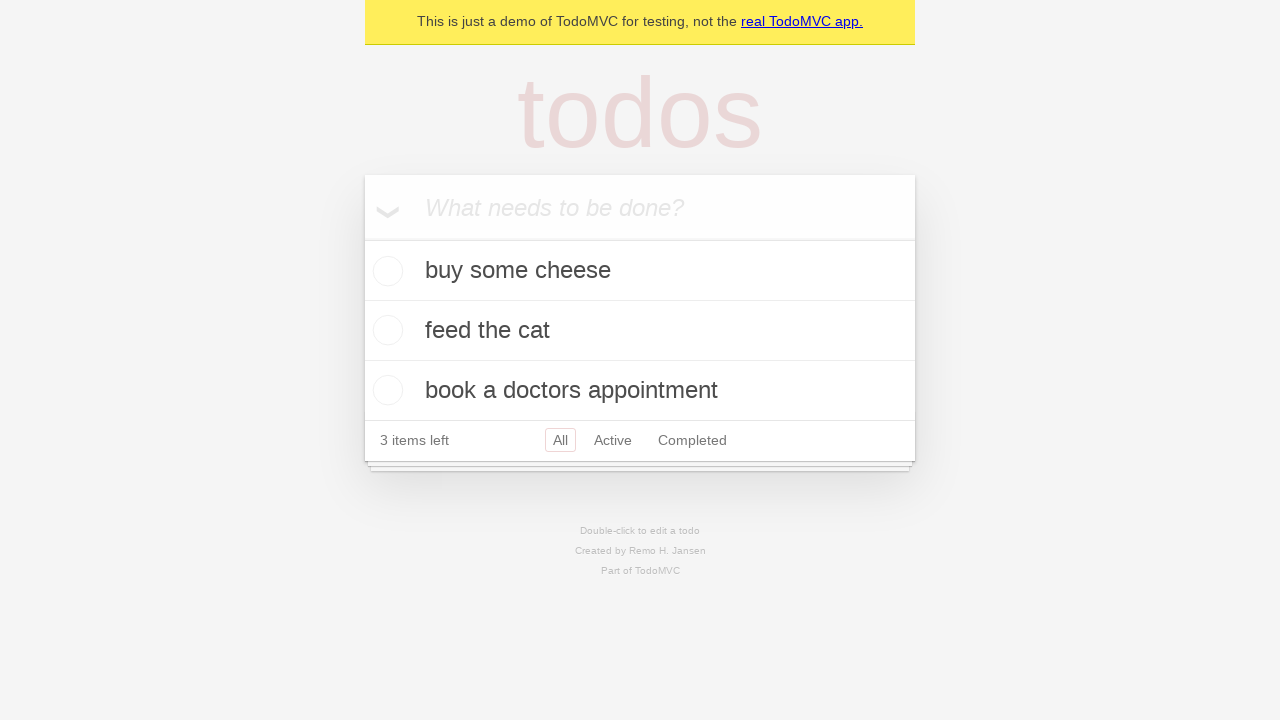